Tests table interaction by counting rows and columns, reading cell values before and after sorting by clicking a column header

Starting URL: https://training-support.net/webelements/tables

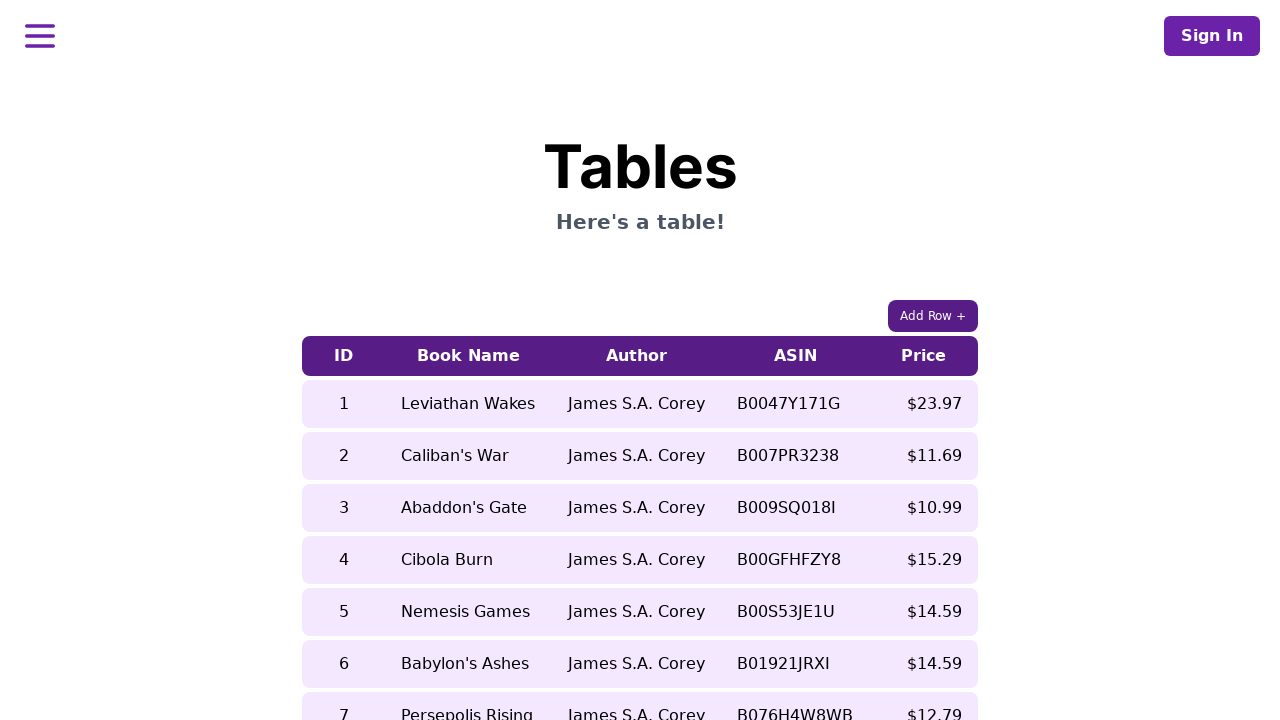

Retrieved all column headers from table - found 5 columns
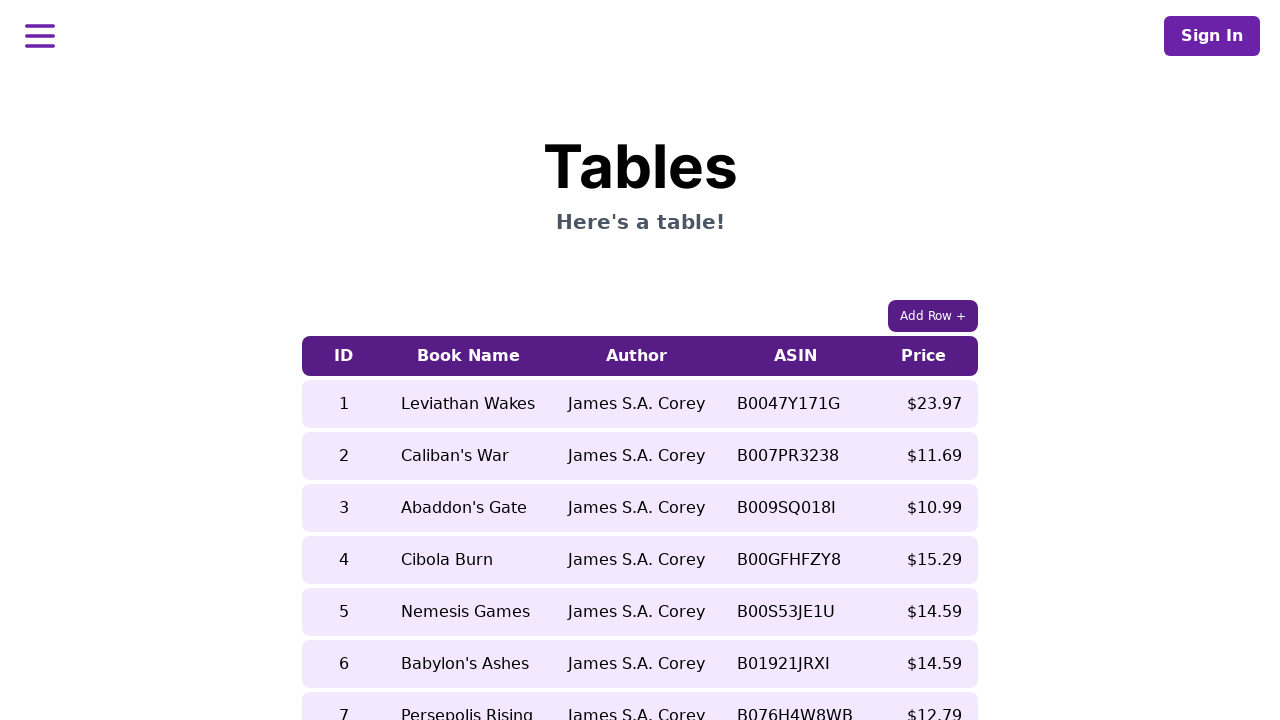

Retrieved all table rows - found 9 rows
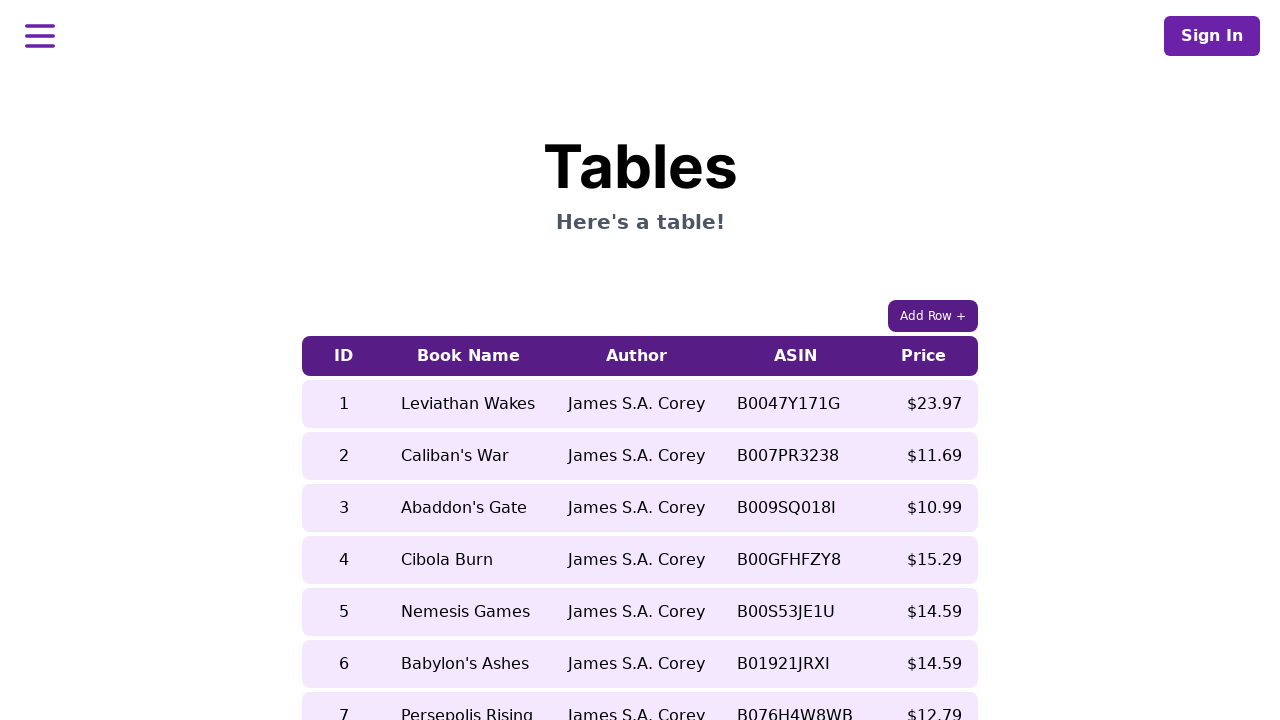

Read cell value before sorting - second row, second column: 'Caliban's War'
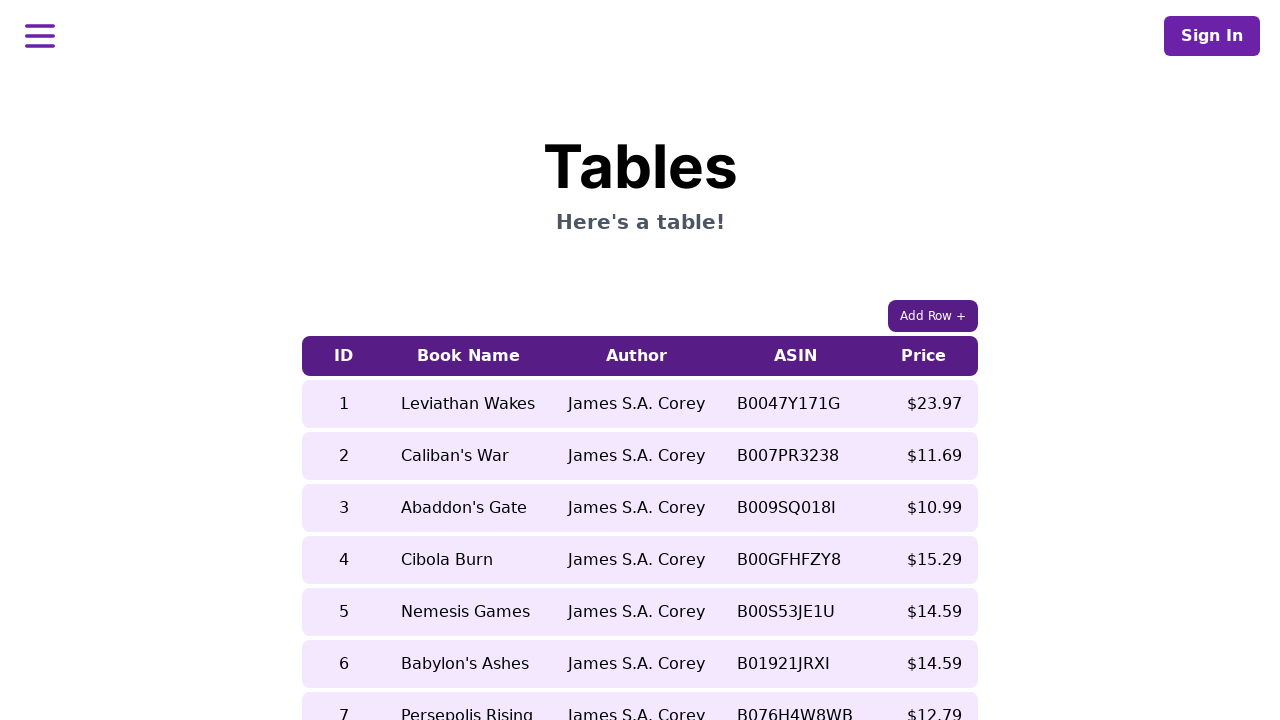

Clicked second column header to sort table at (468, 356) on xpath=//table/thead/tr/th[2]
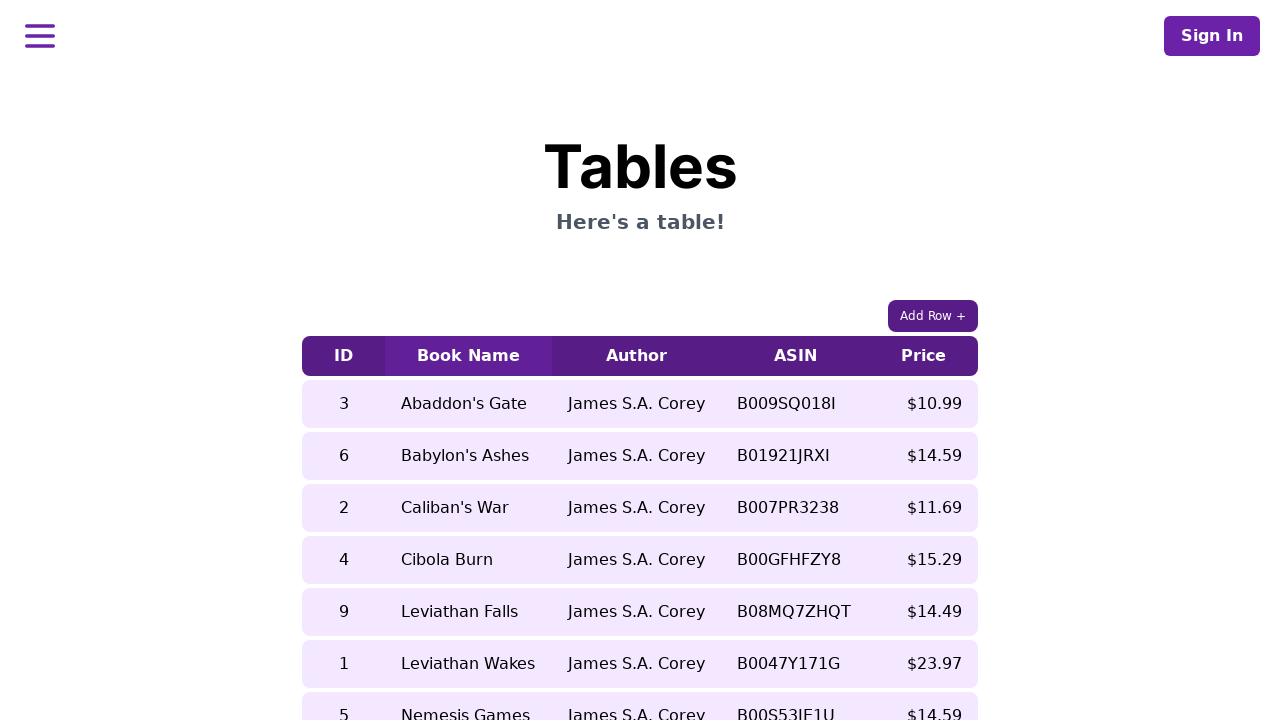

Read cell value after sorting - second row, second column: 'Babylon's Ashes'
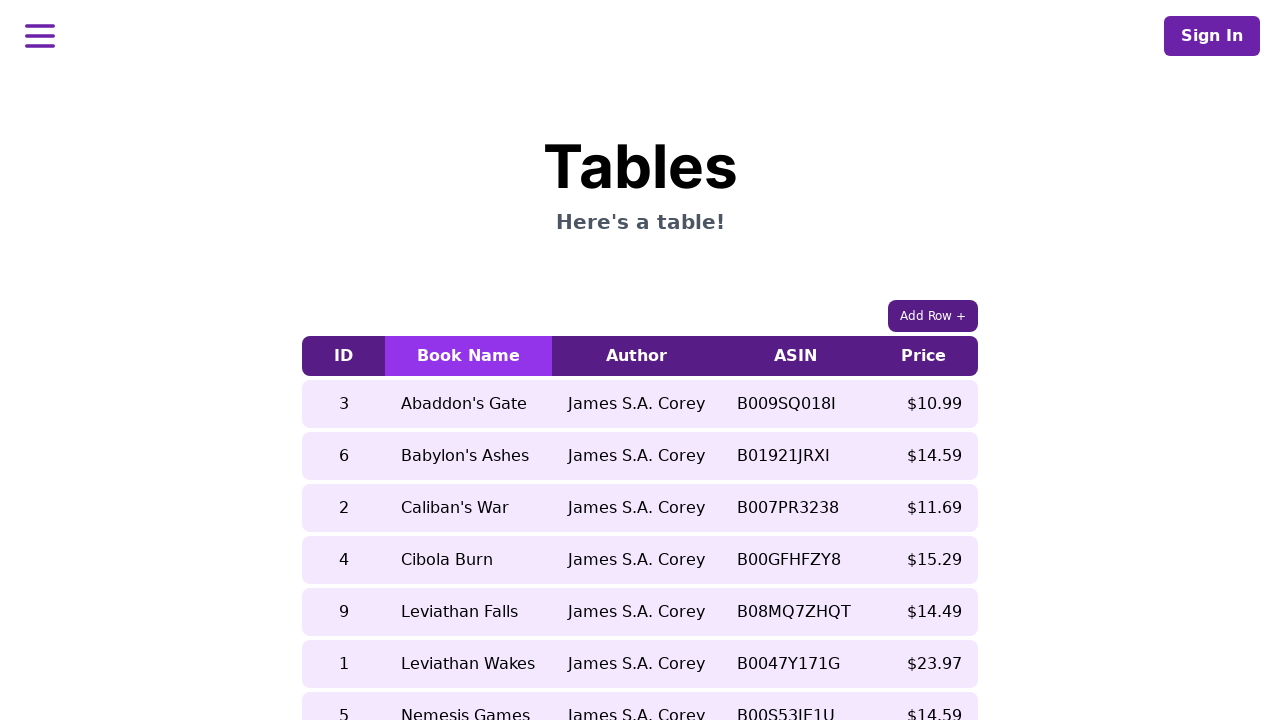

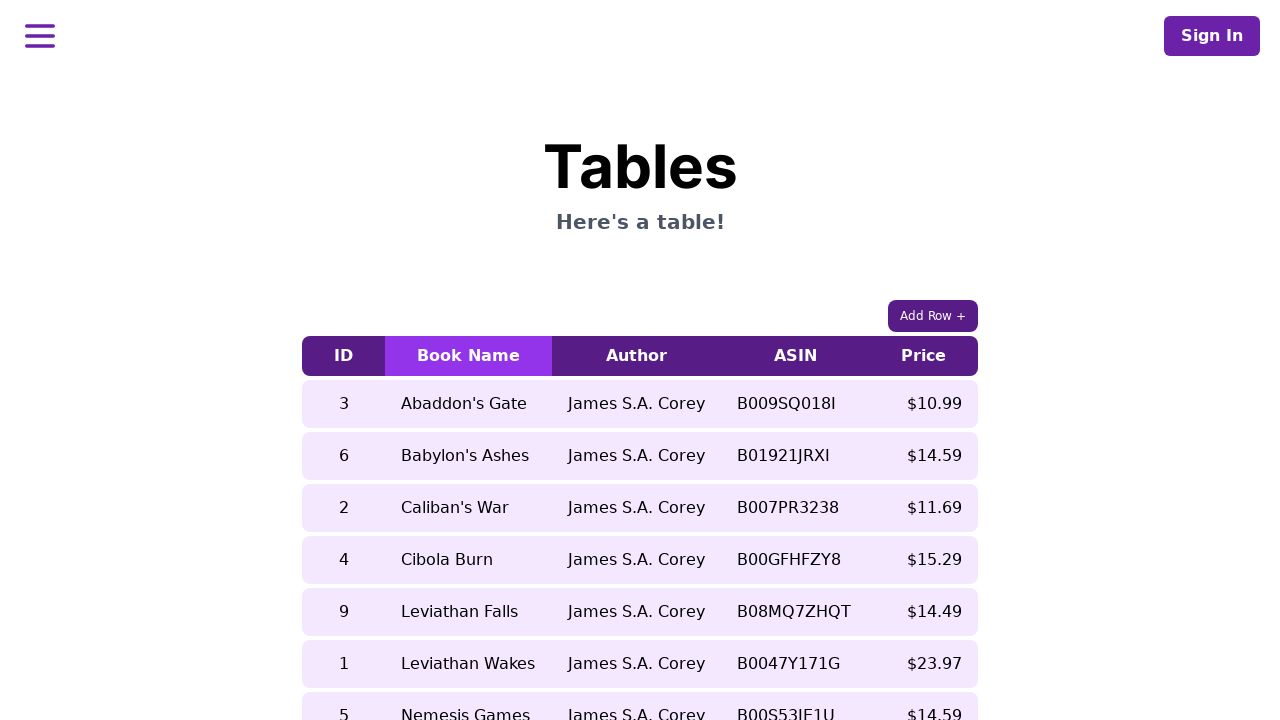